Navigates to a Selenium testing page. The test appears incomplete as no actions are performed after visiting the page.

Starting URL: https://www.testandquiz.com/selenium/testing.html

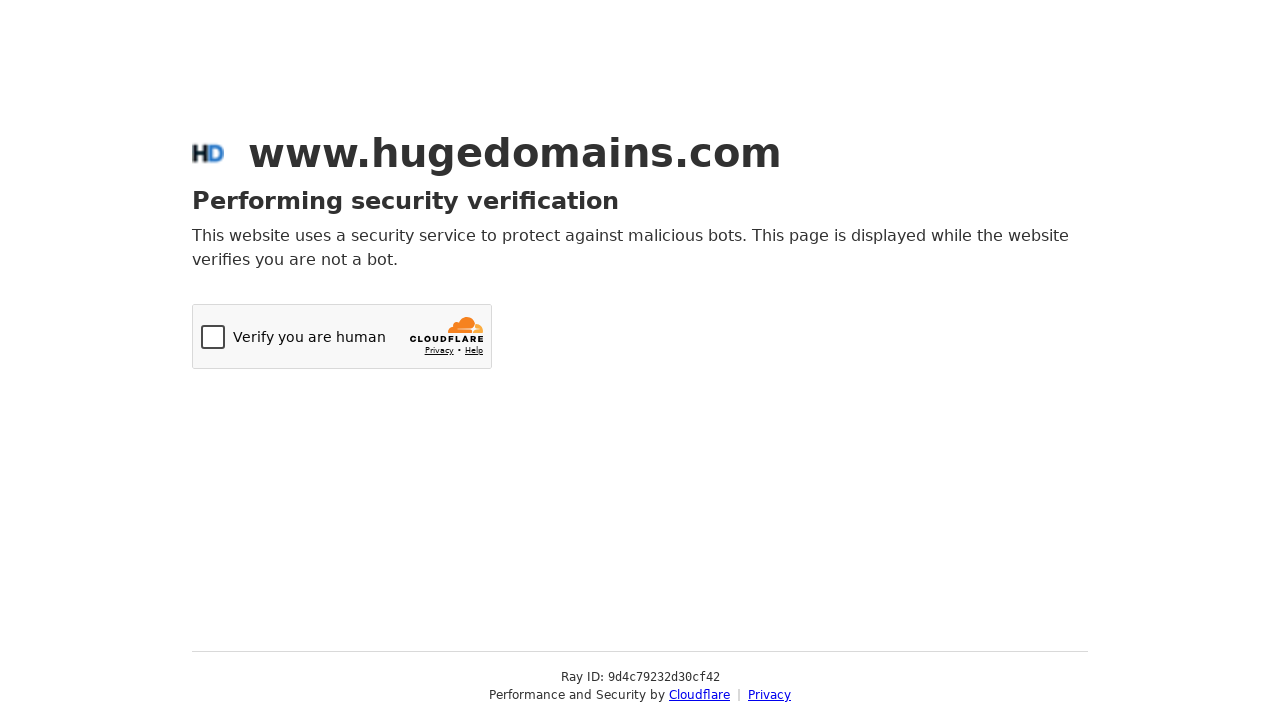

Navigated to Selenium testing page
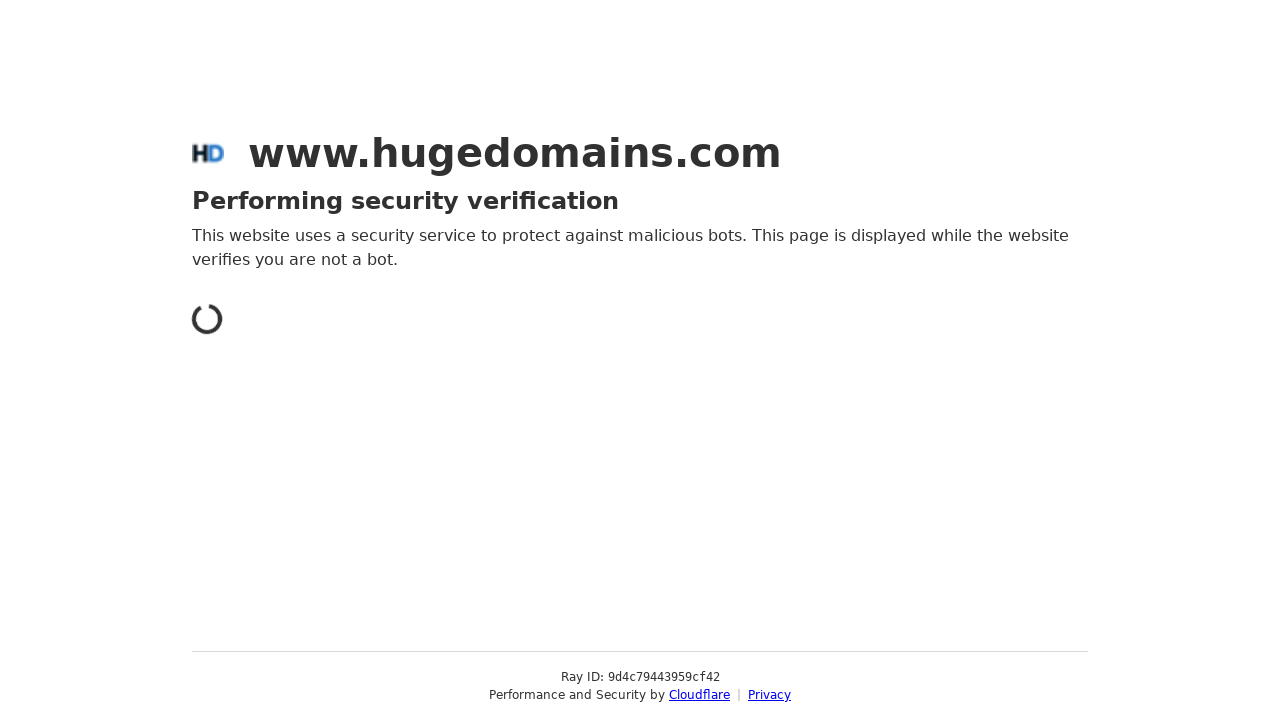

Page fully loaded (DOM content ready)
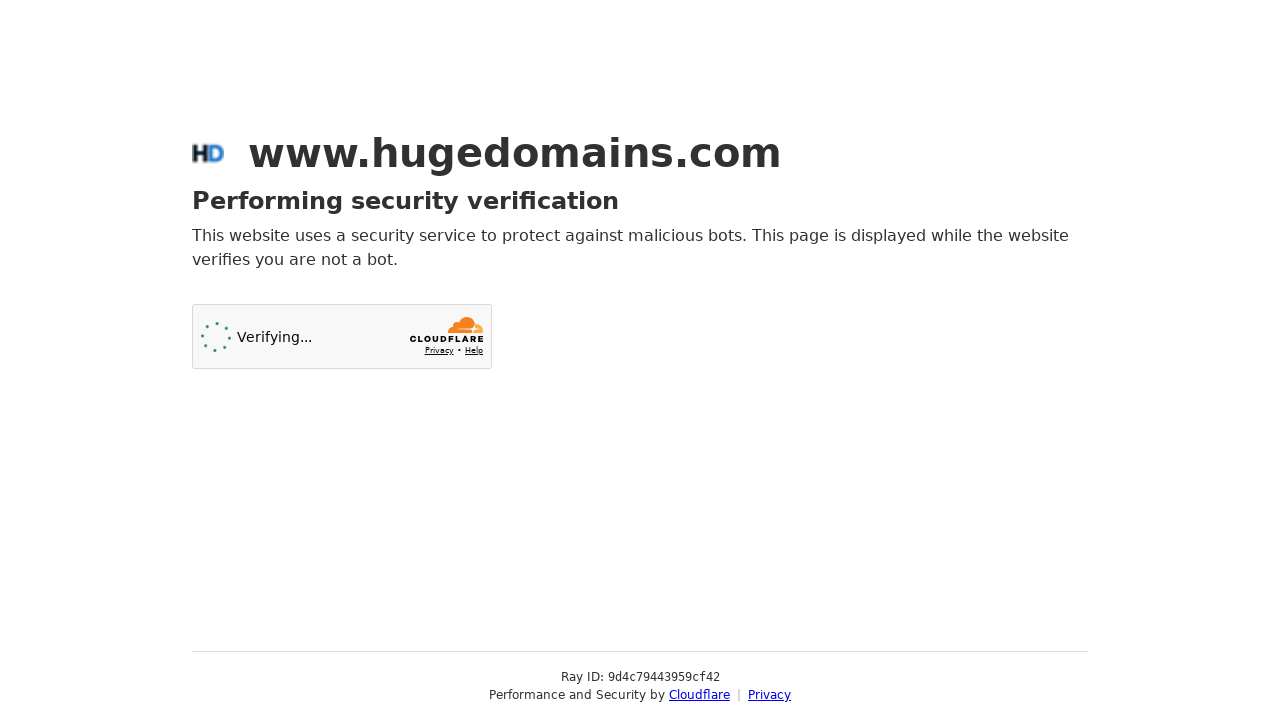

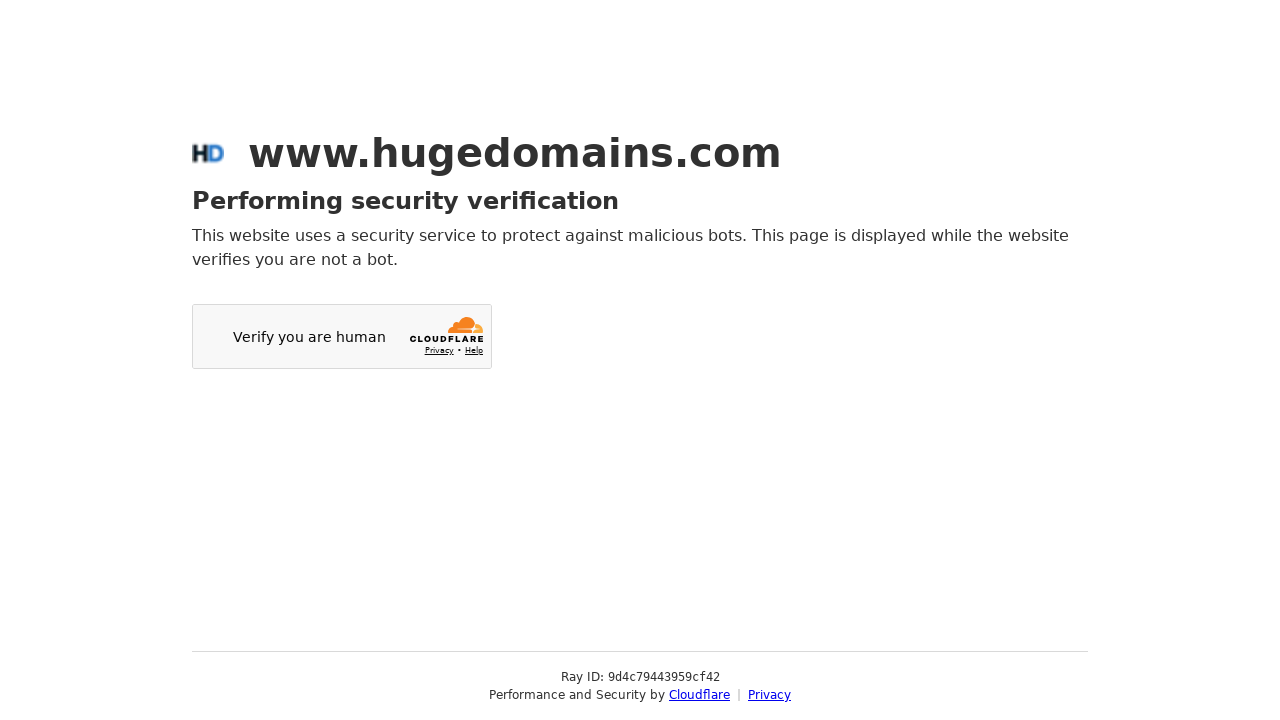